Tests scrolling to a form element and filling in name and date fields on a scroll demonstration page

Starting URL: https://formy-project.herokuapp.com/scroll

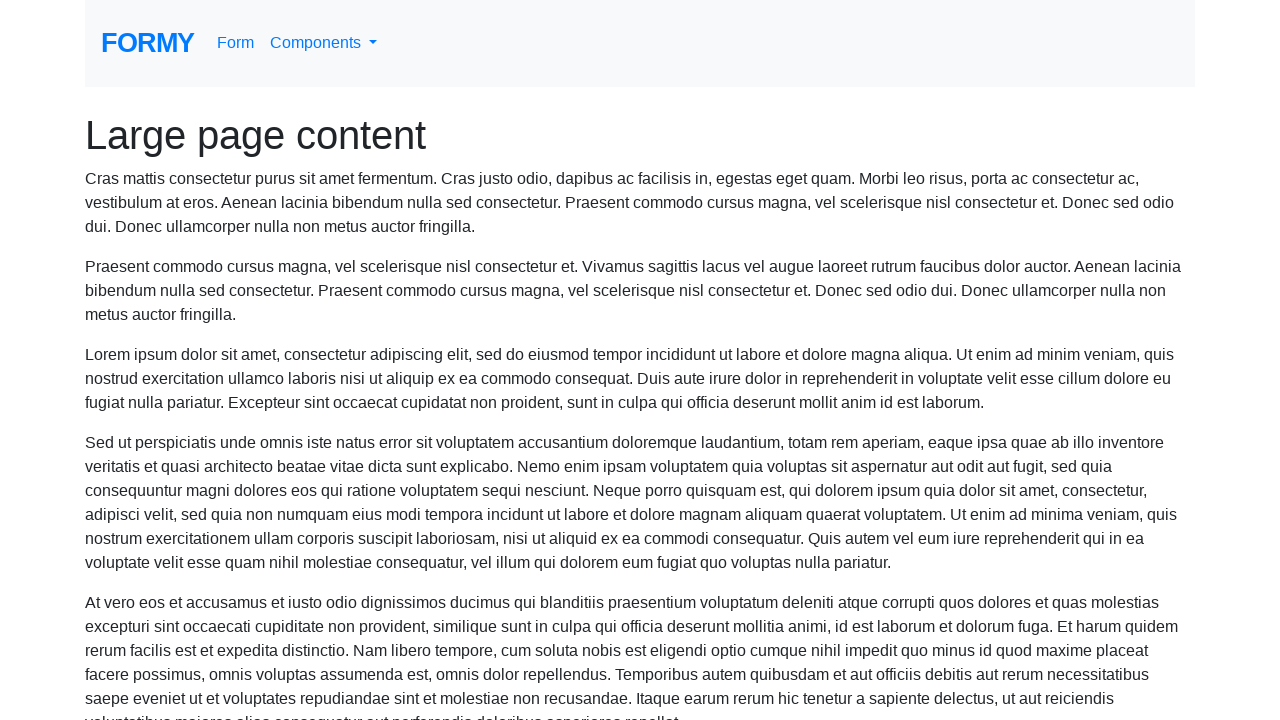

Located the name field element
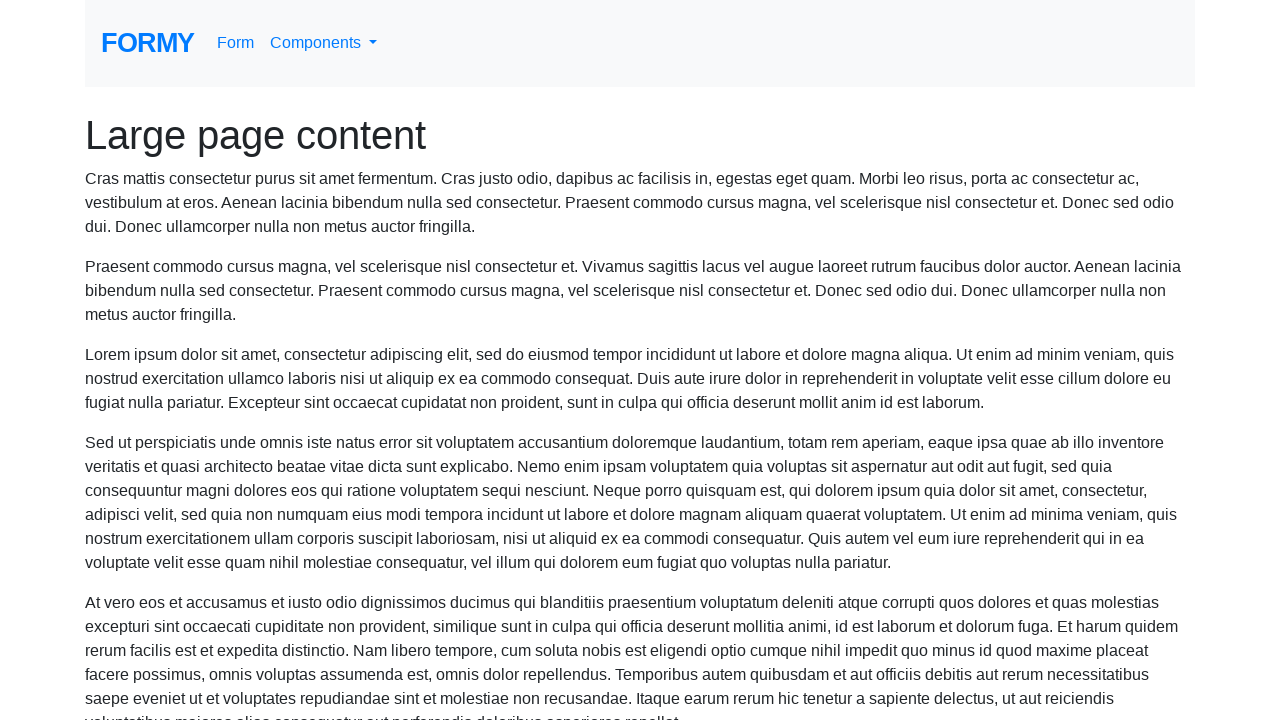

Scrolled to name field
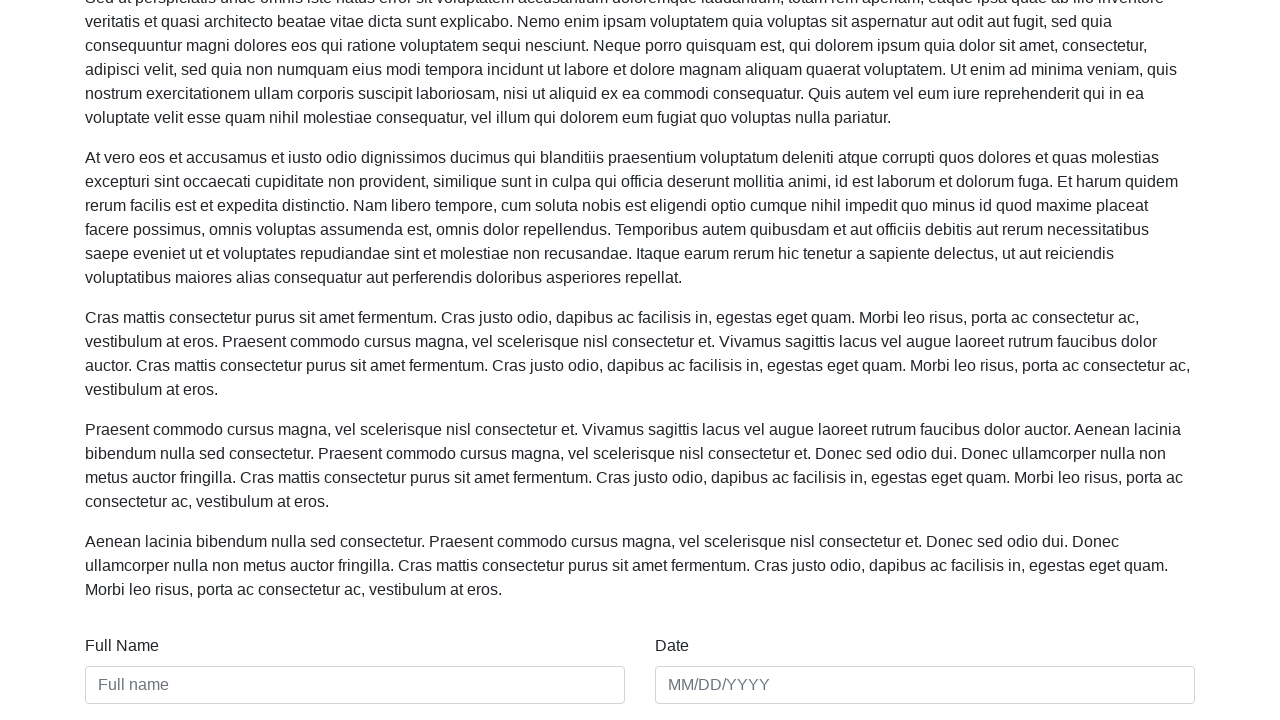

Filled name field with 'John Anderson' on #name
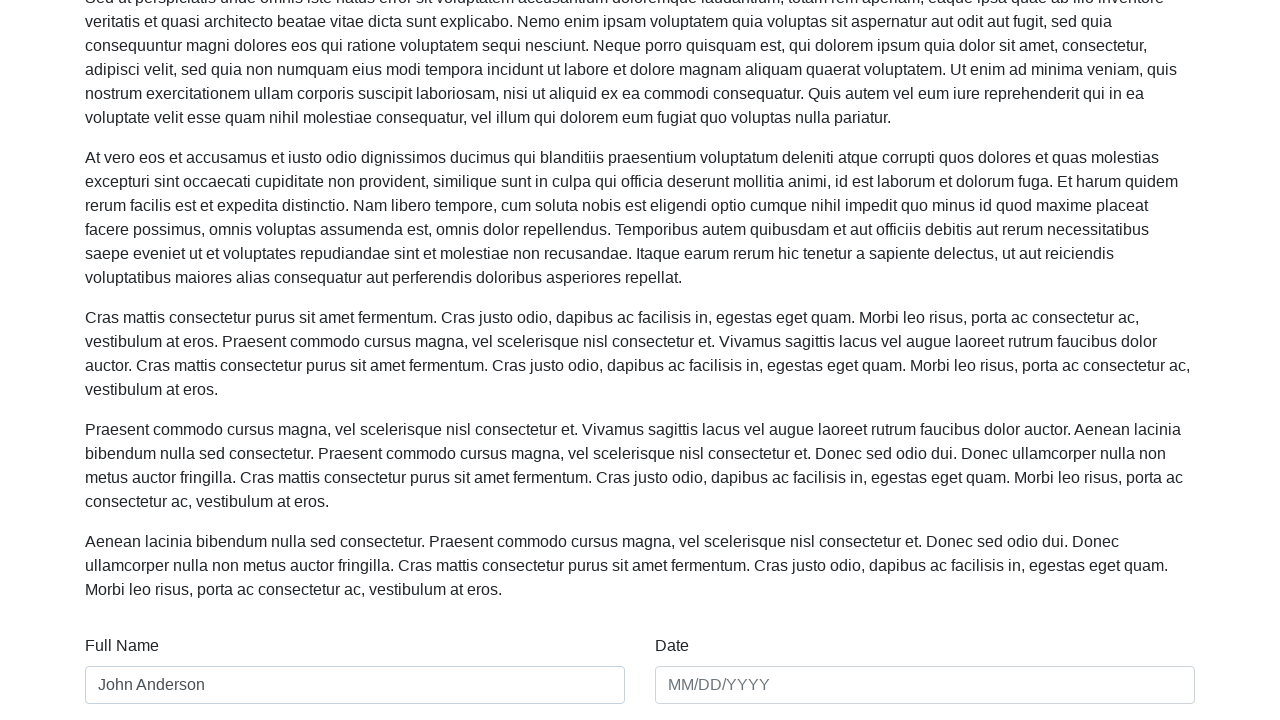

Filled date field with '01/01/2020' on #date
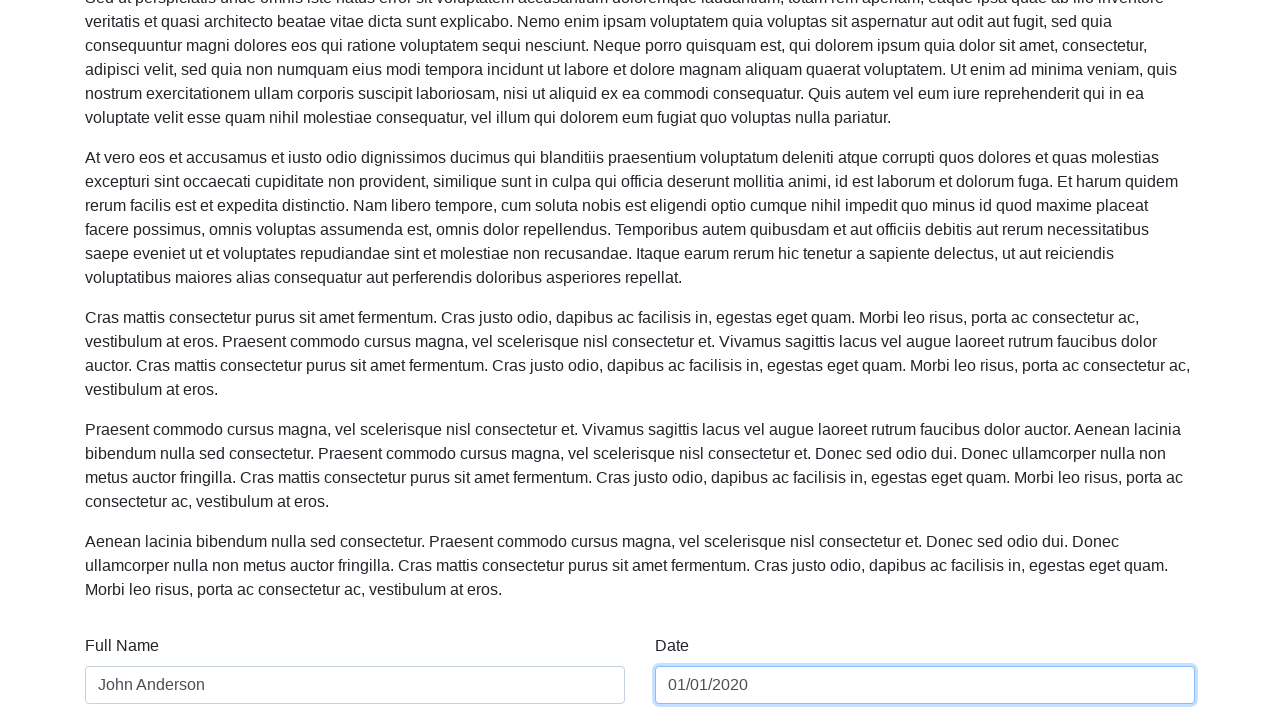

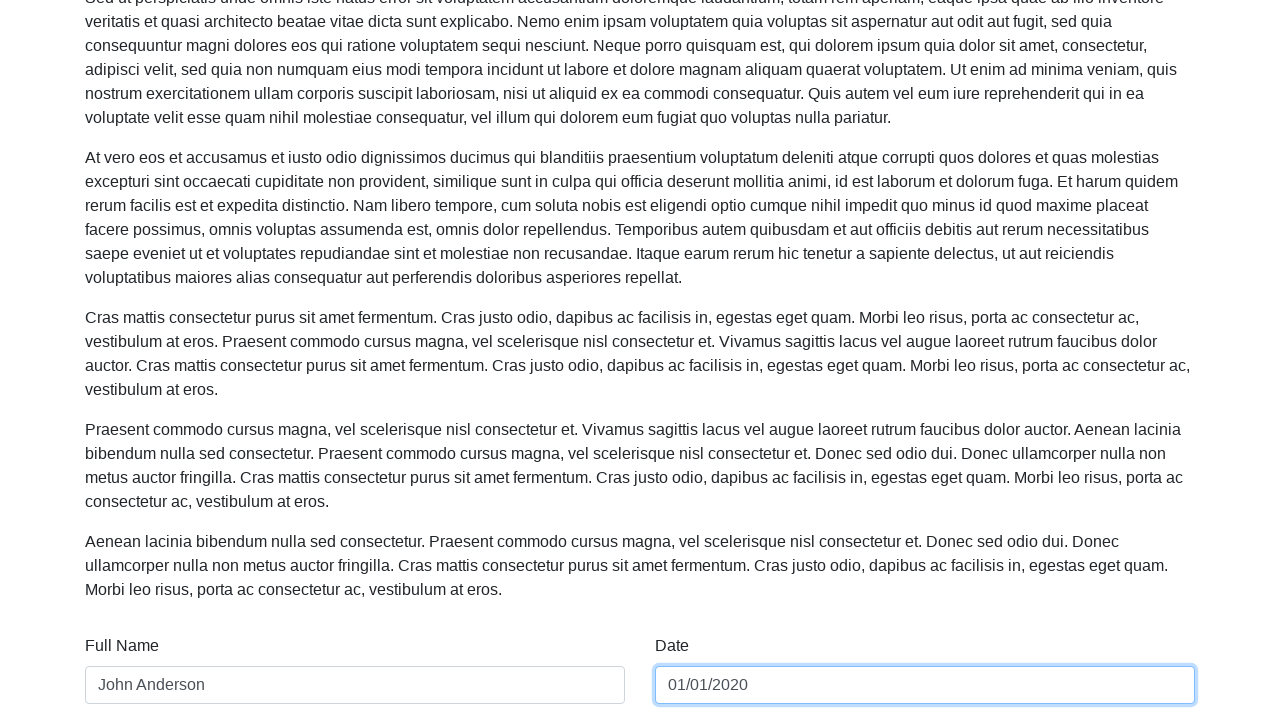